Tests various radio button selections and initiates flight search

Starting URL: https://www.spicejet.com/

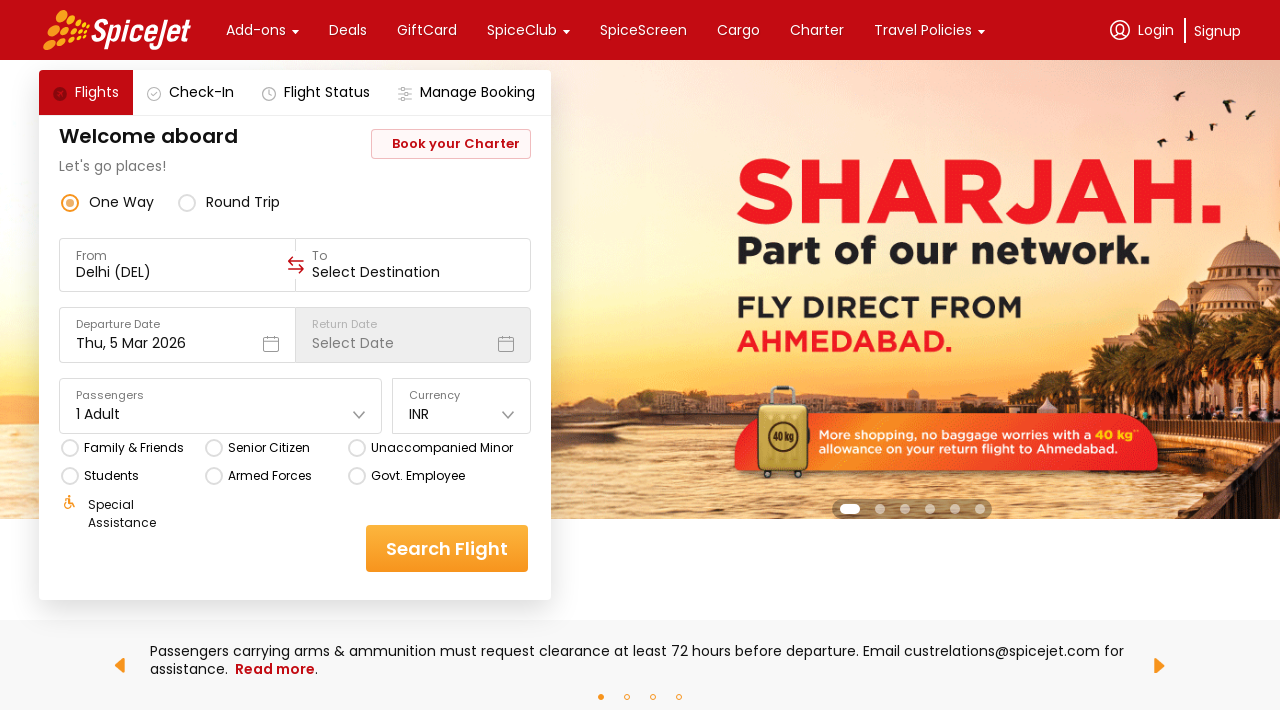

Clicked first radio button option at (131, 453) on (//div[@class="css-1dbjc4n r-18u37iz r-1w6e6rj"])[2]/div[1]
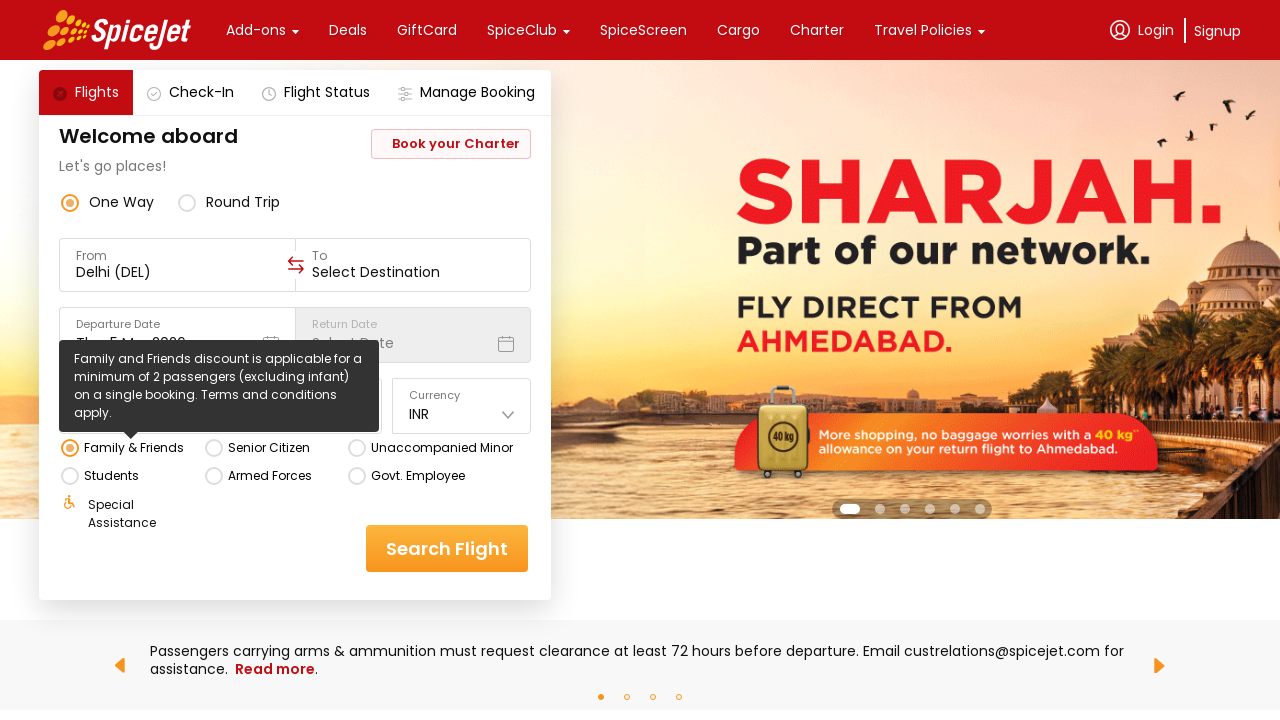

Clicked second radio button option at (274, 453) on (//div[@class="css-1dbjc4n r-18u37iz r-1w6e6rj"])[2]/div[2]
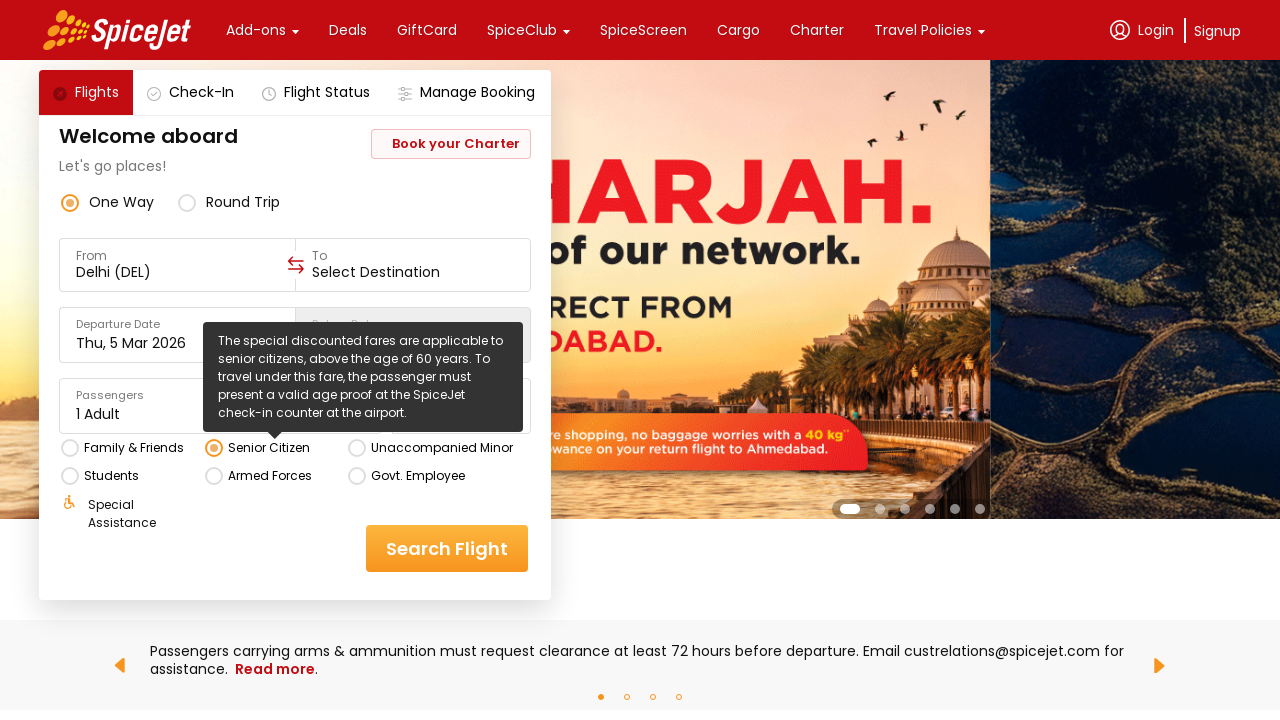

Clicked third radio button option at (438, 453) on (//div[@class="css-1dbjc4n r-18u37iz r-1w6e6rj"])[2]/div[3]
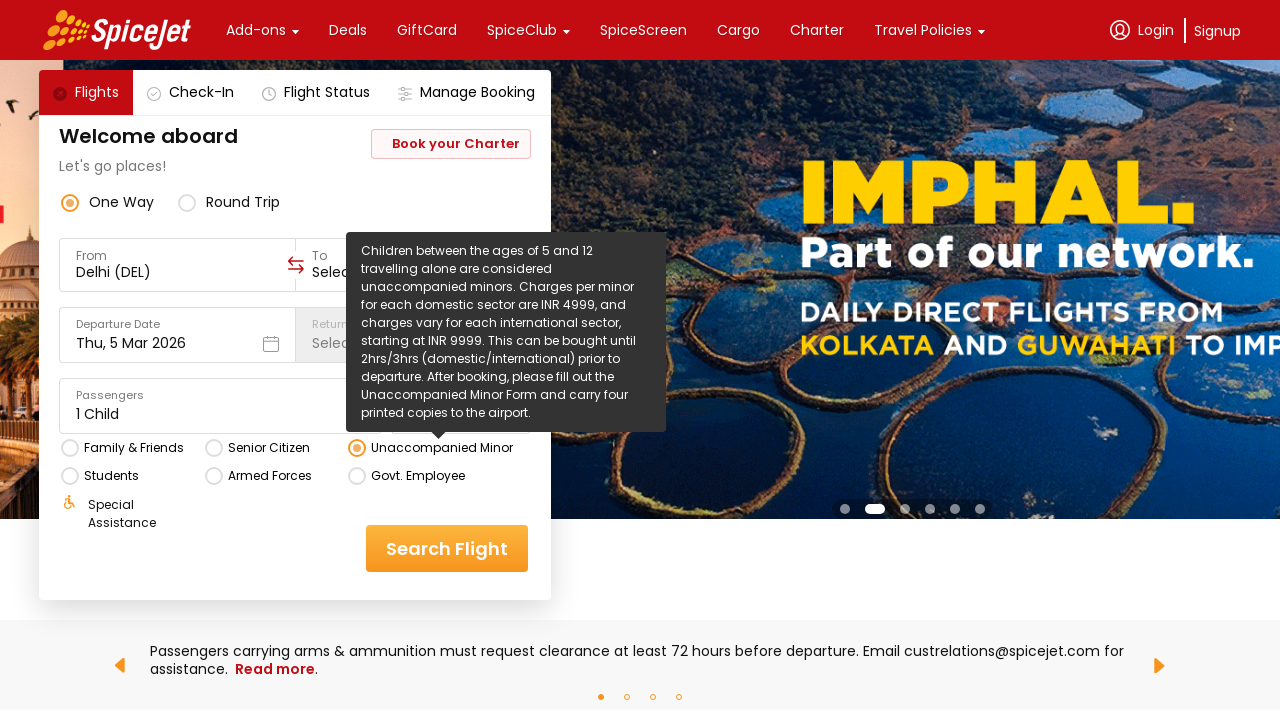

Clicked sixth radio button option at (438, 481) on (//div[@class="css-1dbjc4n r-18u37iz r-1w6e6rj"])[2]/div[6]
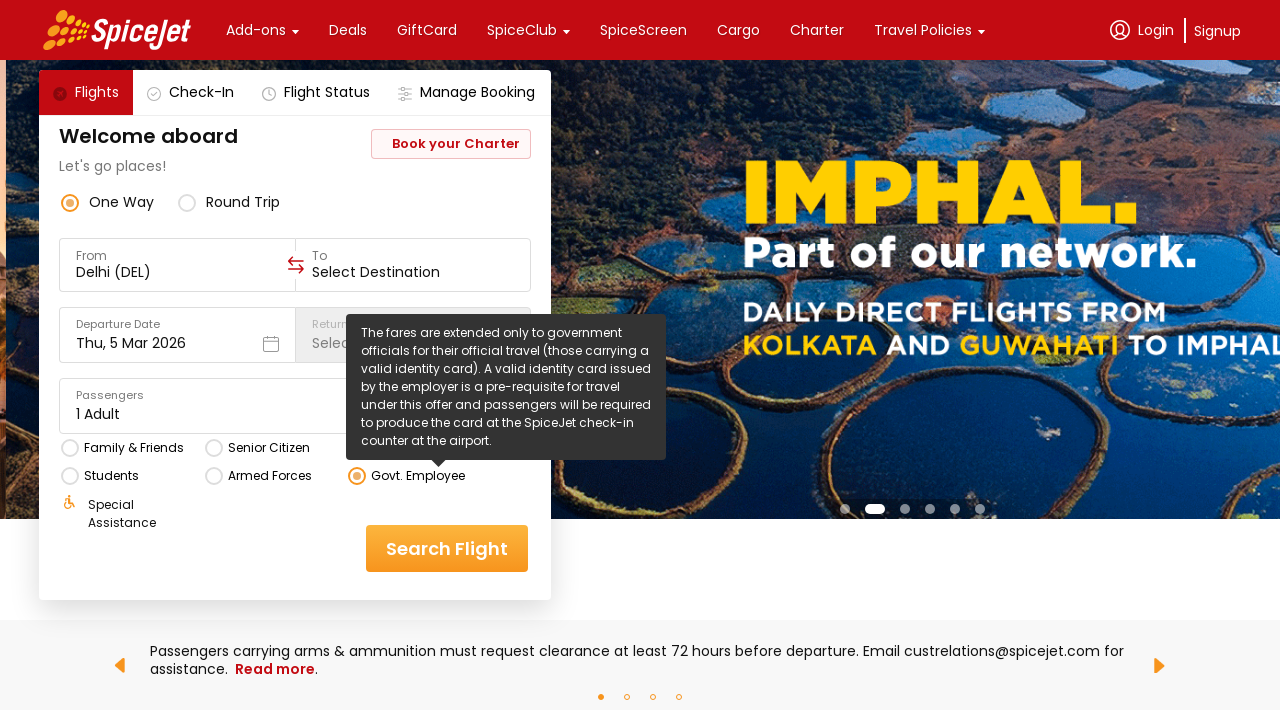

Clicked fifth radio button option at (274, 481) on (//div[@class="css-1dbjc4n r-18u37iz r-1w6e6rj"])[2]/div[5]
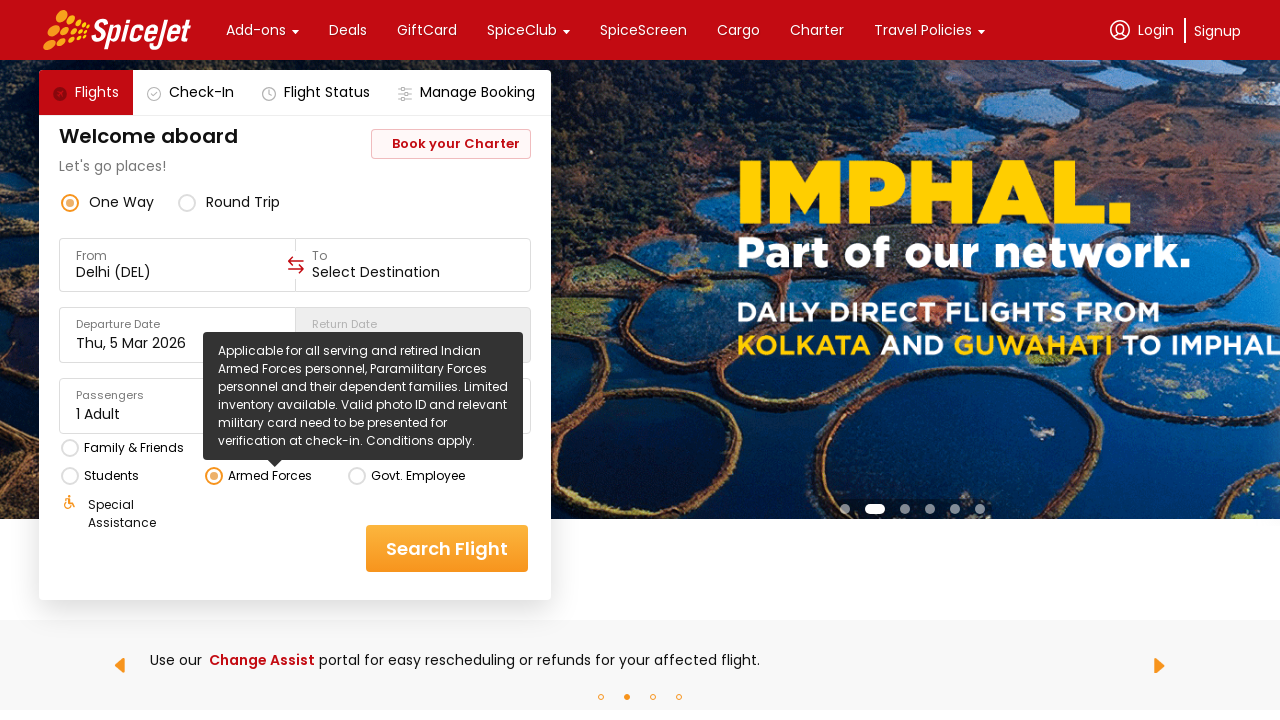

Clicked fourth radio button option at (131, 481) on (//div[@class="css-1dbjc4n r-18u37iz r-1w6e6rj"])[2]/div[4]
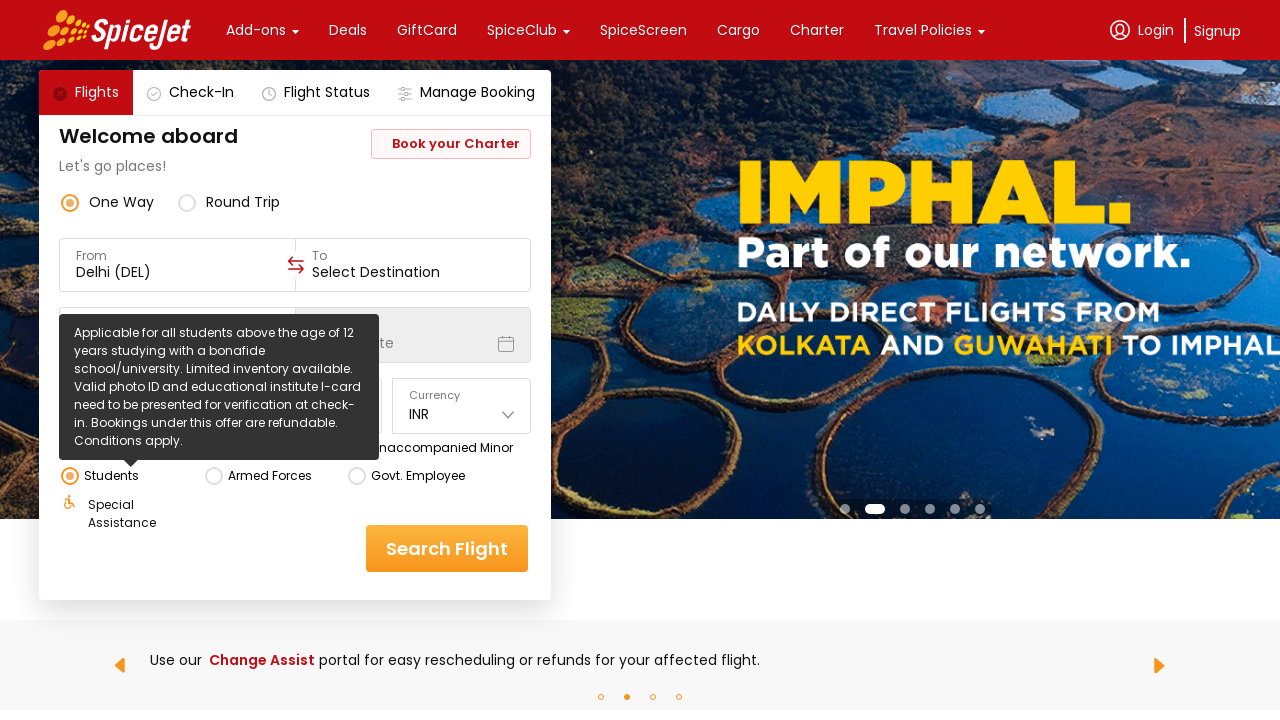

Clicked flight search button to initiate search at (447, 548) on //div[@data-testid="home-page-flight-cta"]
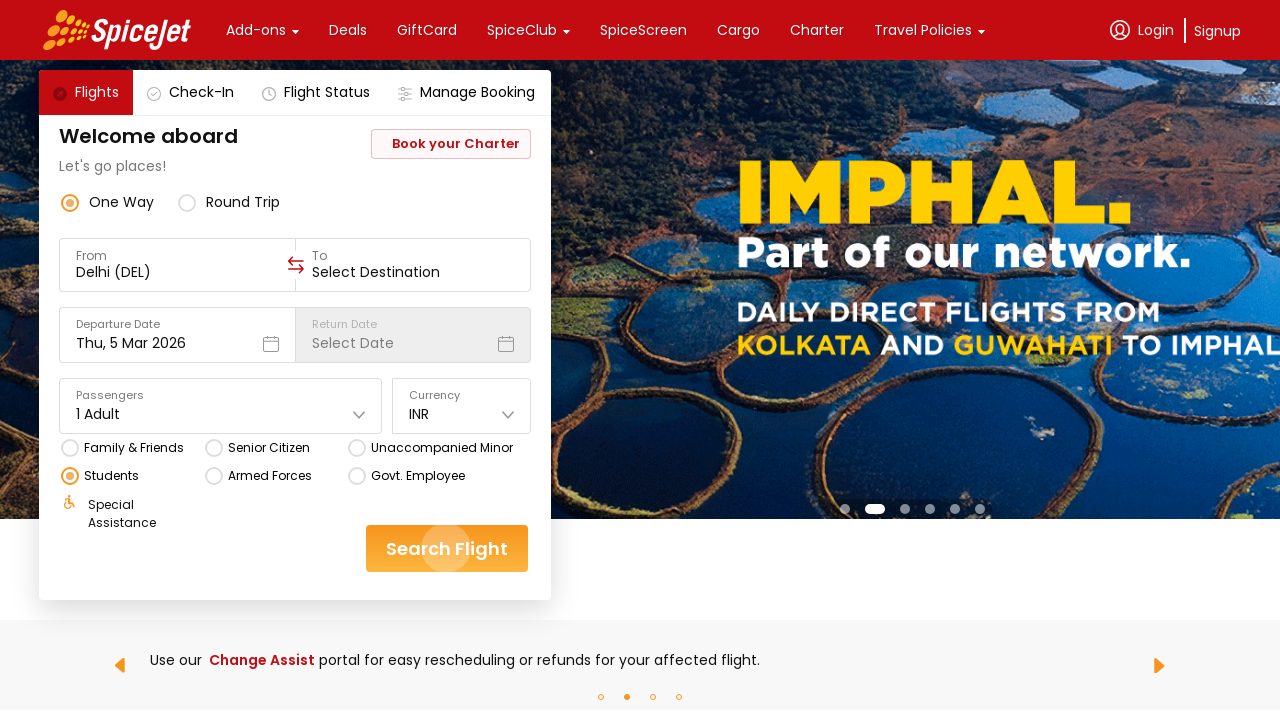

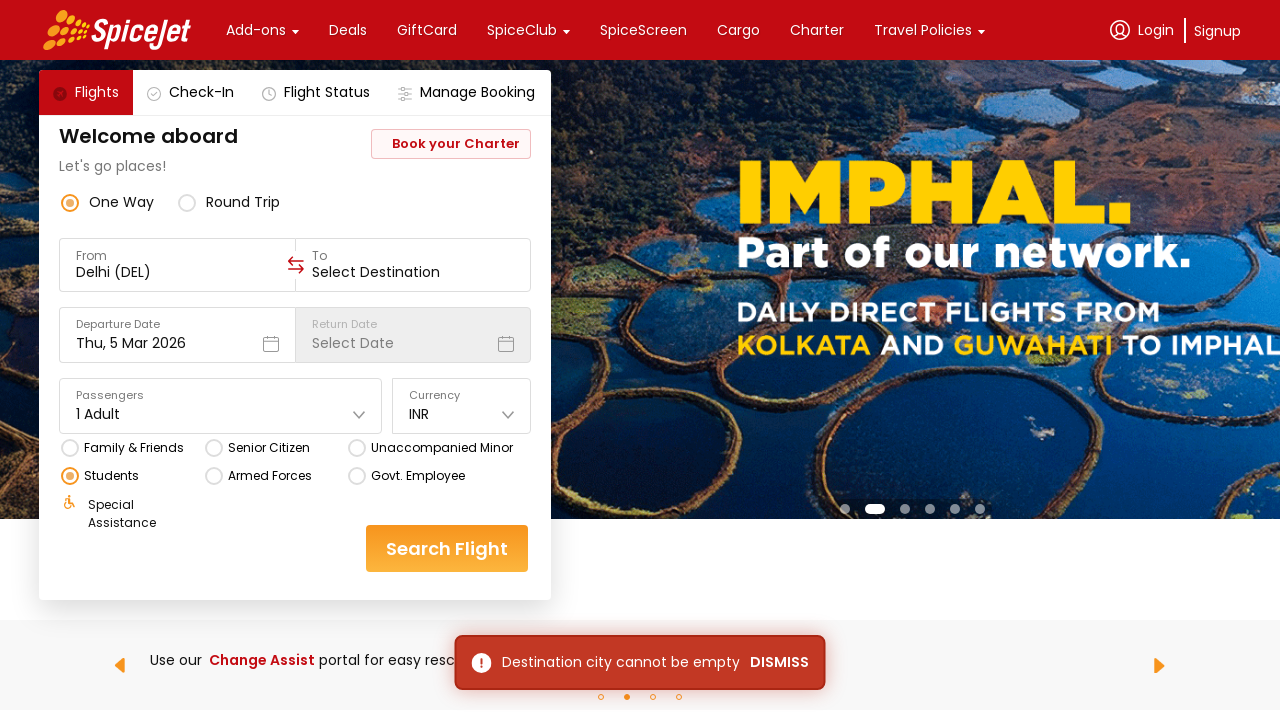